Tests number input field functionality by using arrow keys to increment/decrement values and entering large numbers to verify input field behavior

Starting URL: http://the-internet.herokuapp.com/inputs

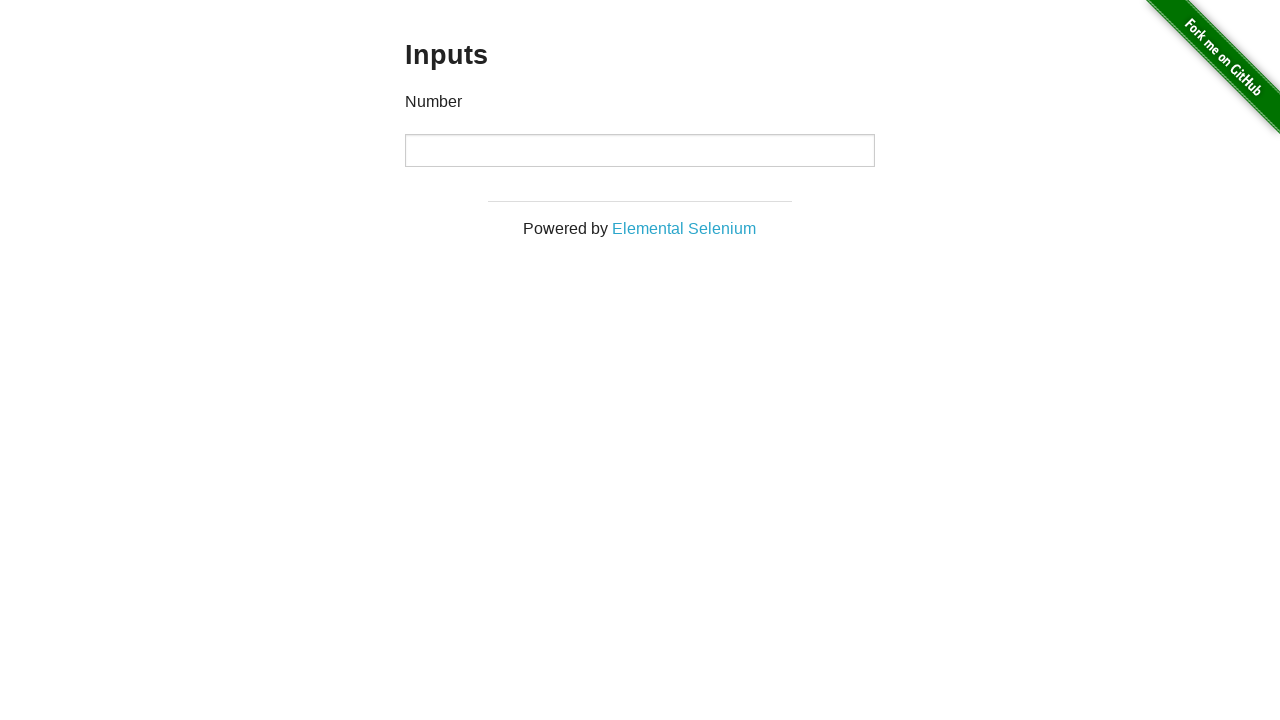

Located number input field
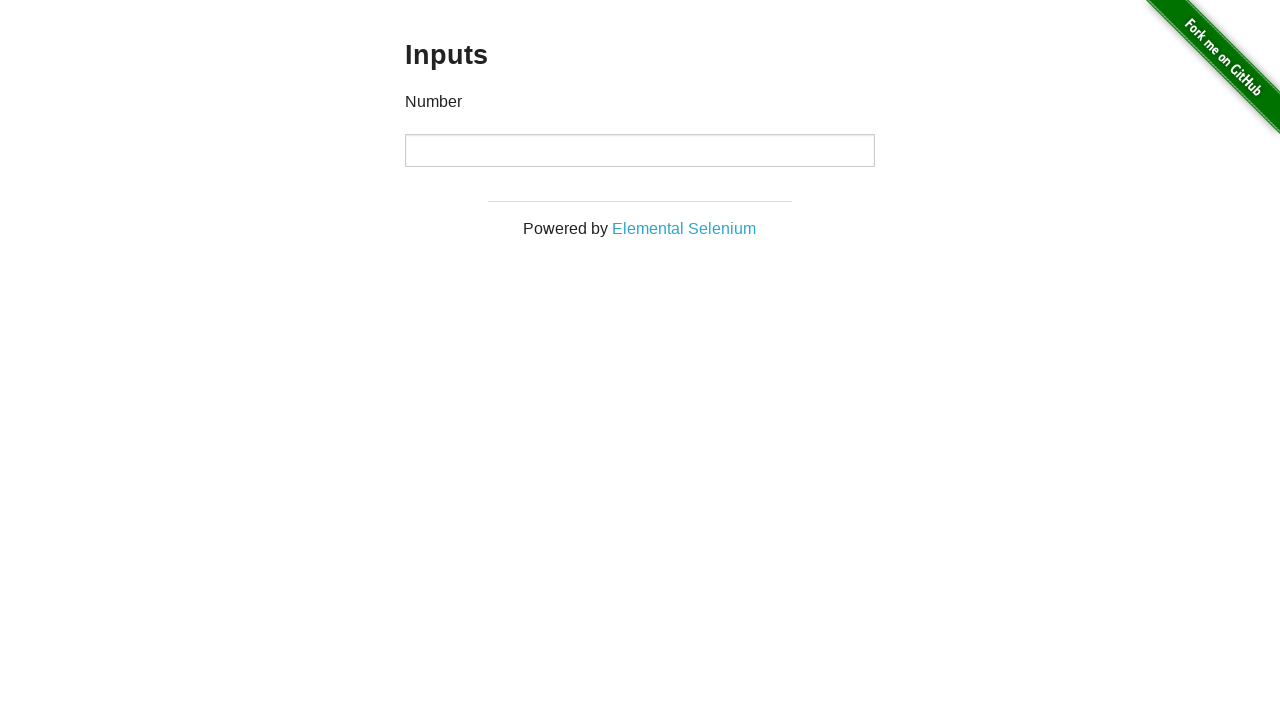

Pressed ArrowUp to increment value to 1 on input
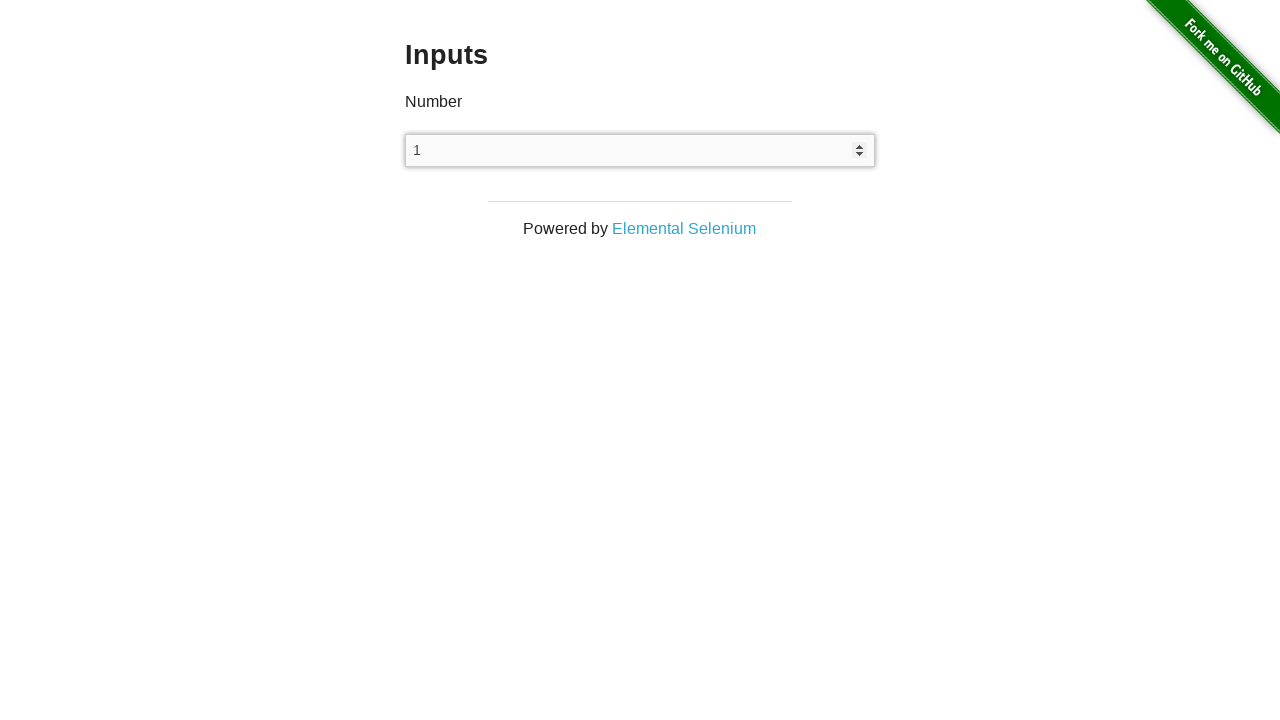

Pressed ArrowDown once to decrement value on input
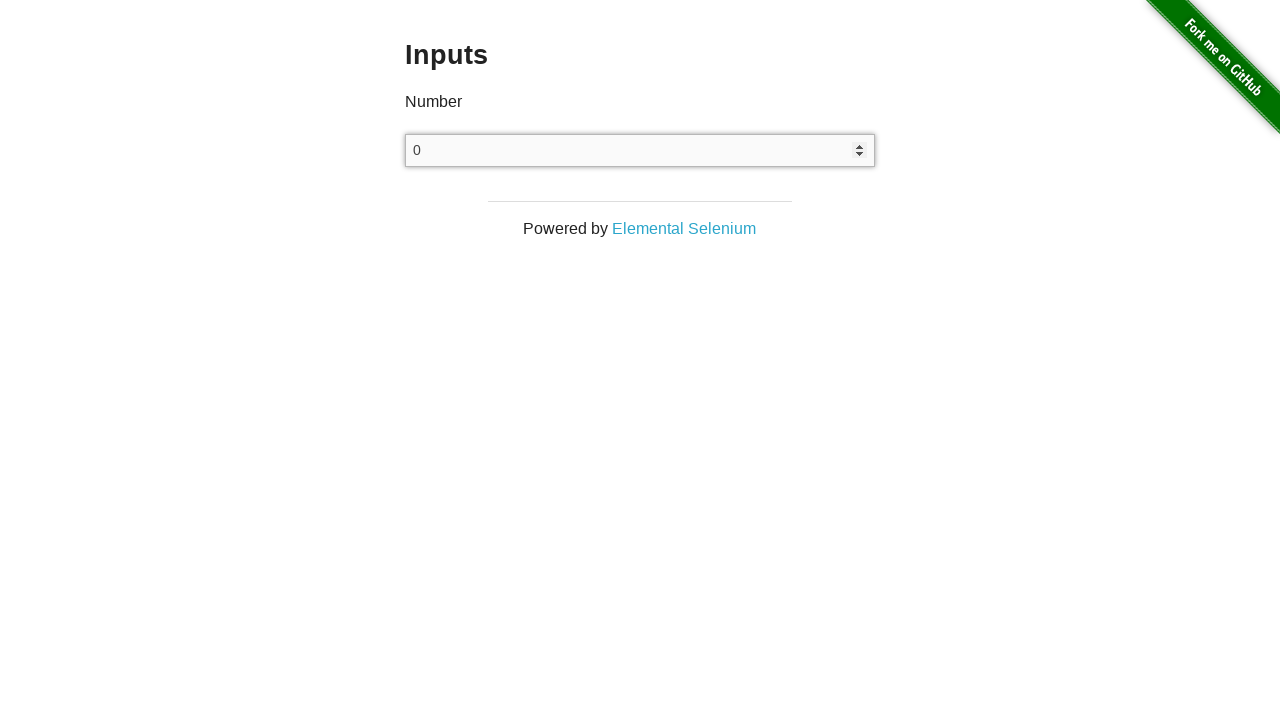

Pressed ArrowDown again to decrement value to -1 on input
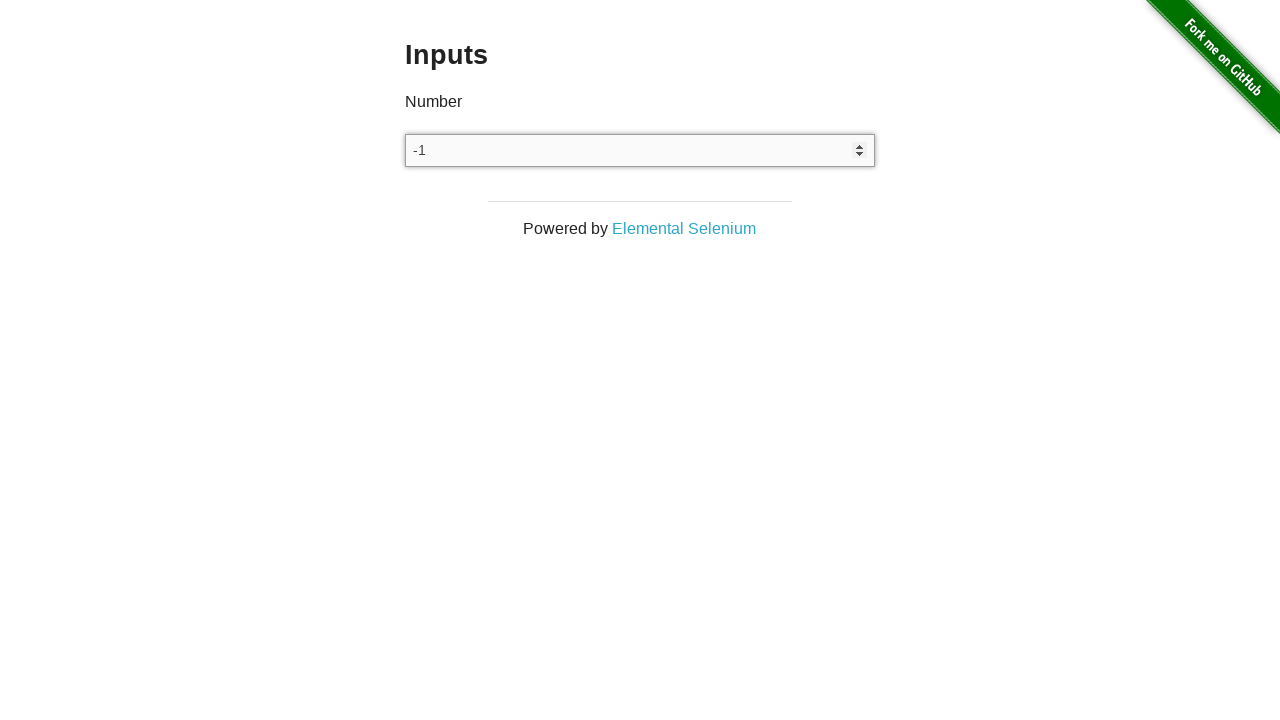

Cleared input field on input
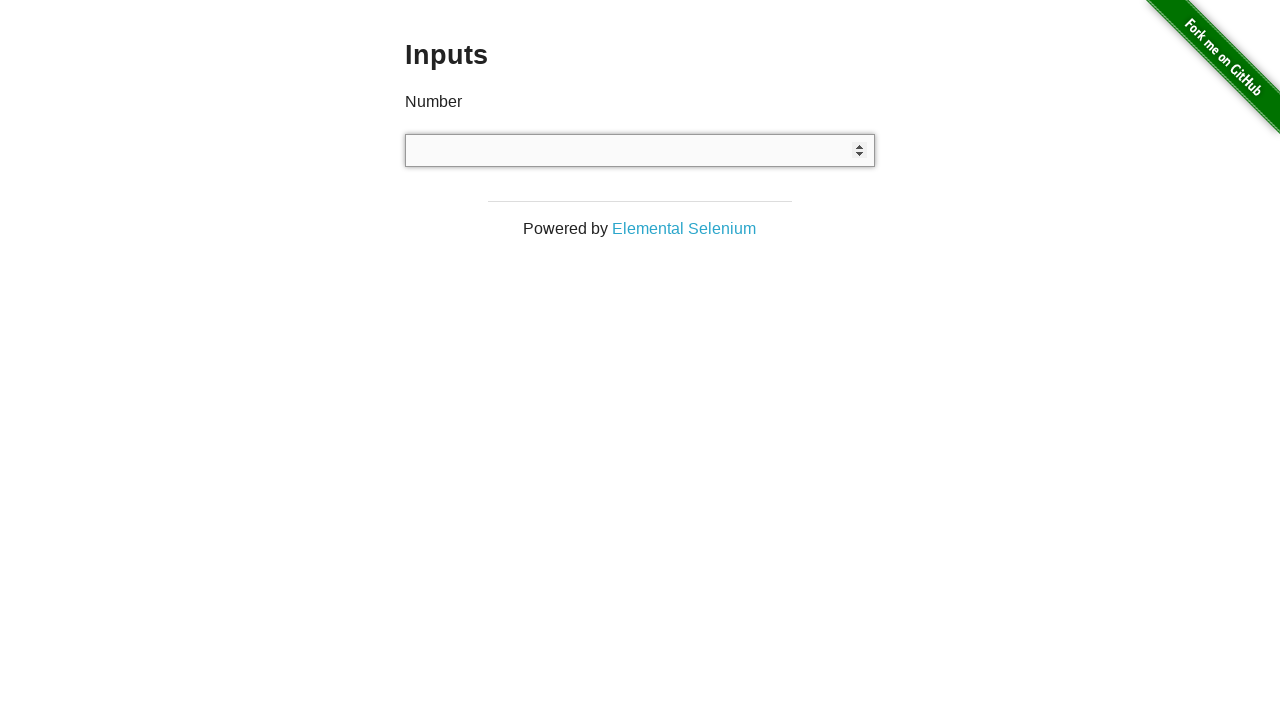

Entered large integer value 2147483647 on input
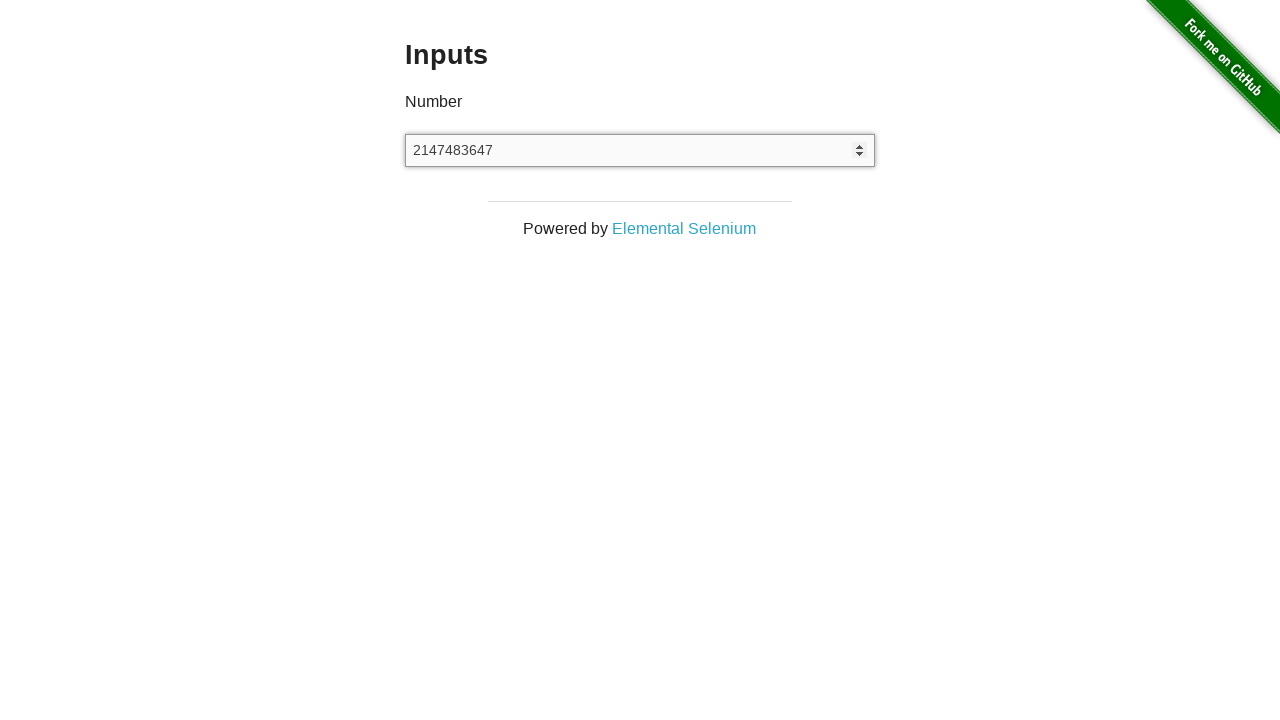

Cleared input field again on input
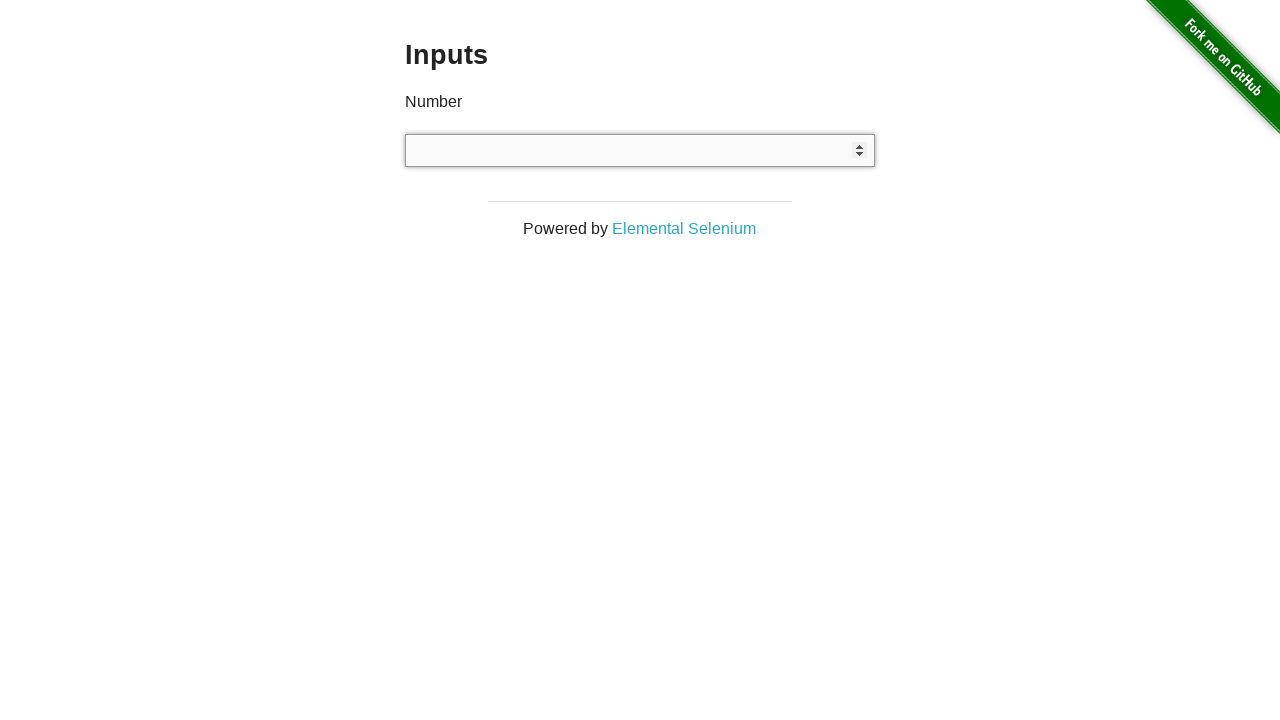

Entered very large scientific notation number 9.99999999999999999e+47 on input
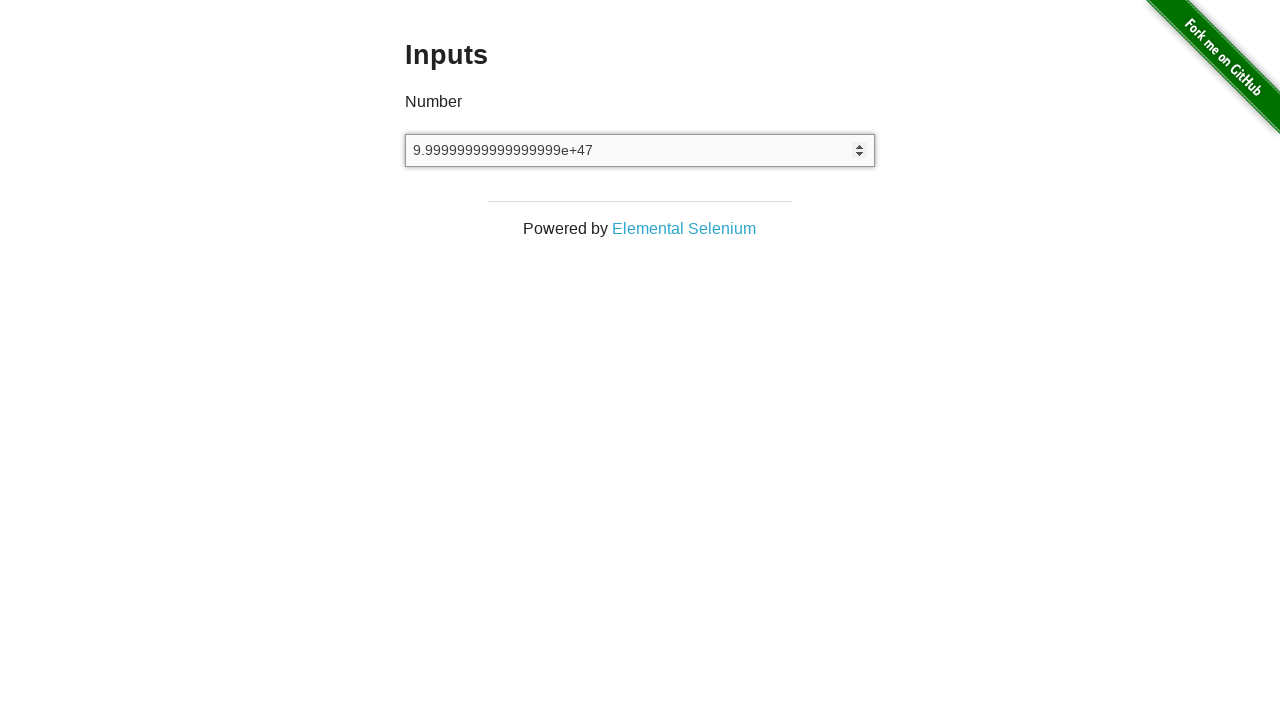

Pressed ArrowDown to test decrement behavior with large number on input
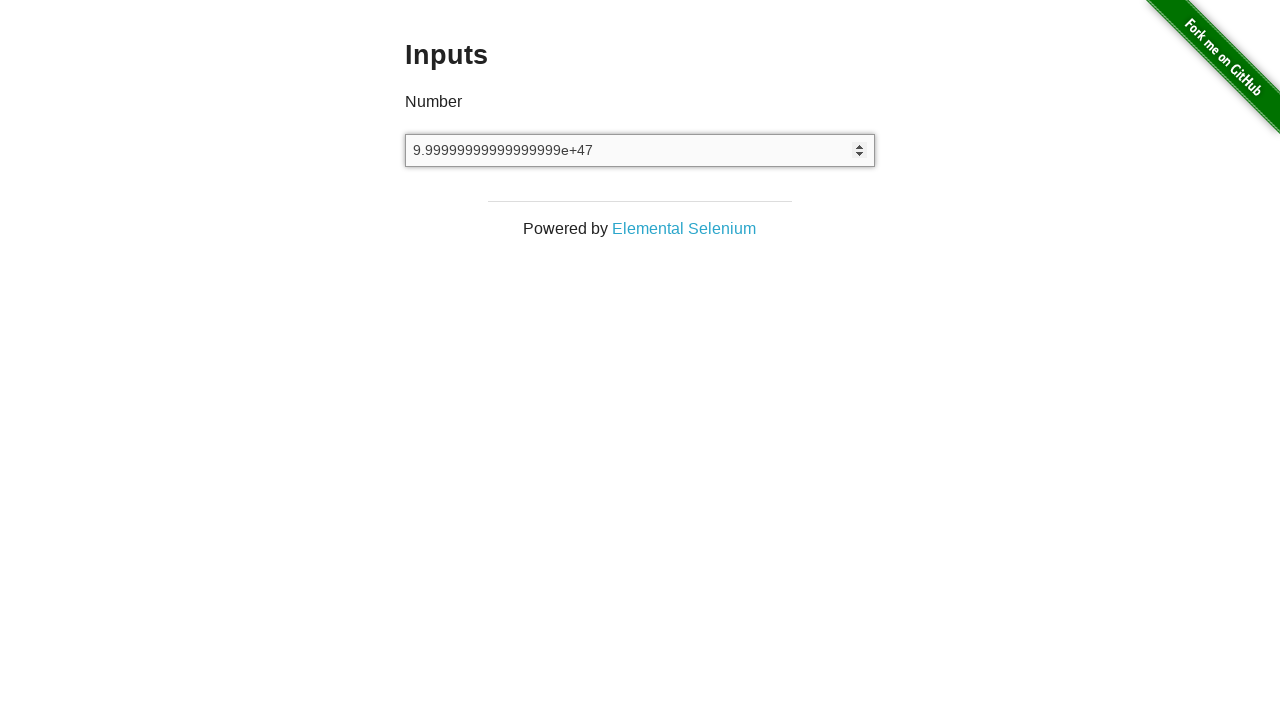

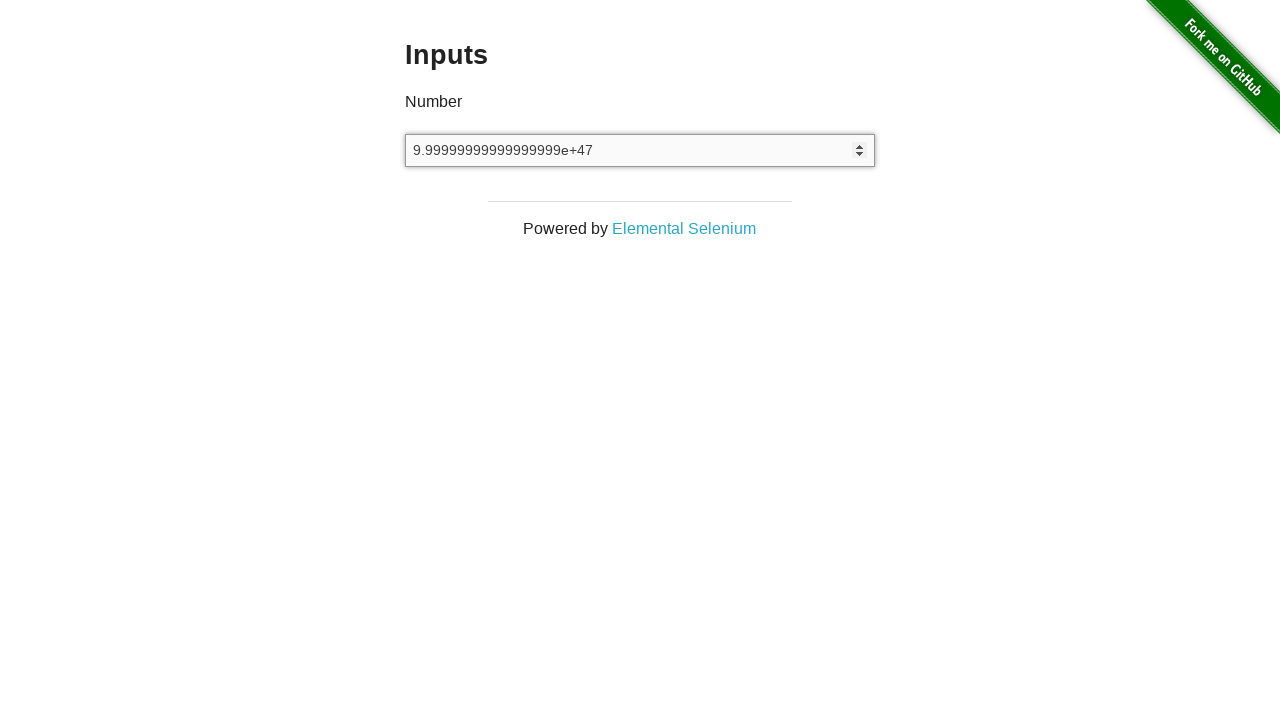